Tests mouse interaction functionality on DemoQA buttons page by performing left click, right click, and double click actions on different buttons and verifying the corresponding messages appear

Starting URL: https://demoqa.com/buttons

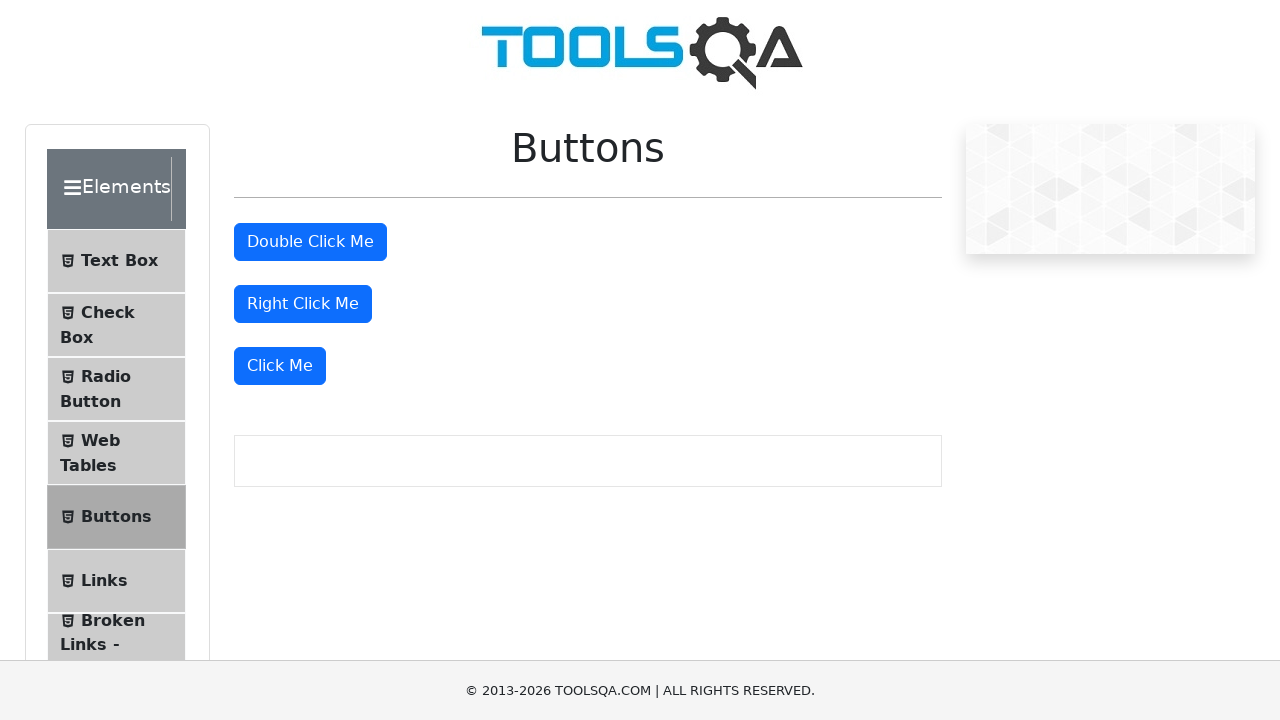

Waited 5000ms for page to load
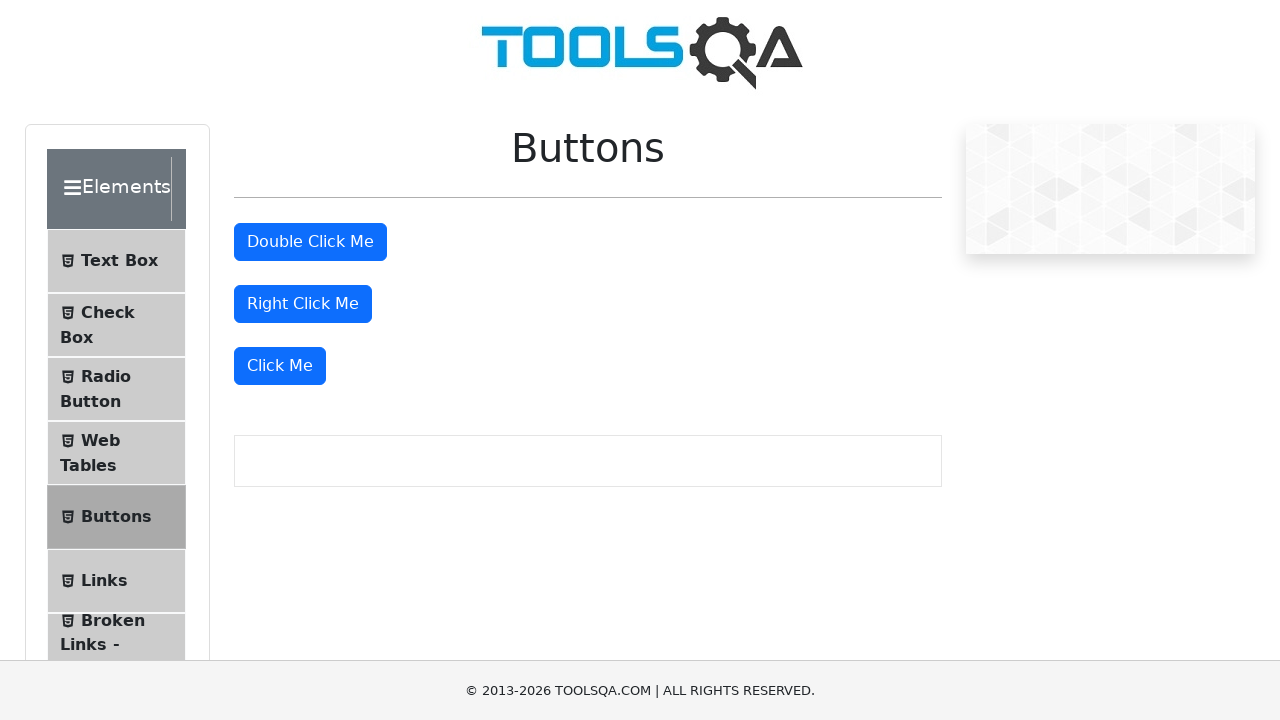

Located the 'Click Me' button
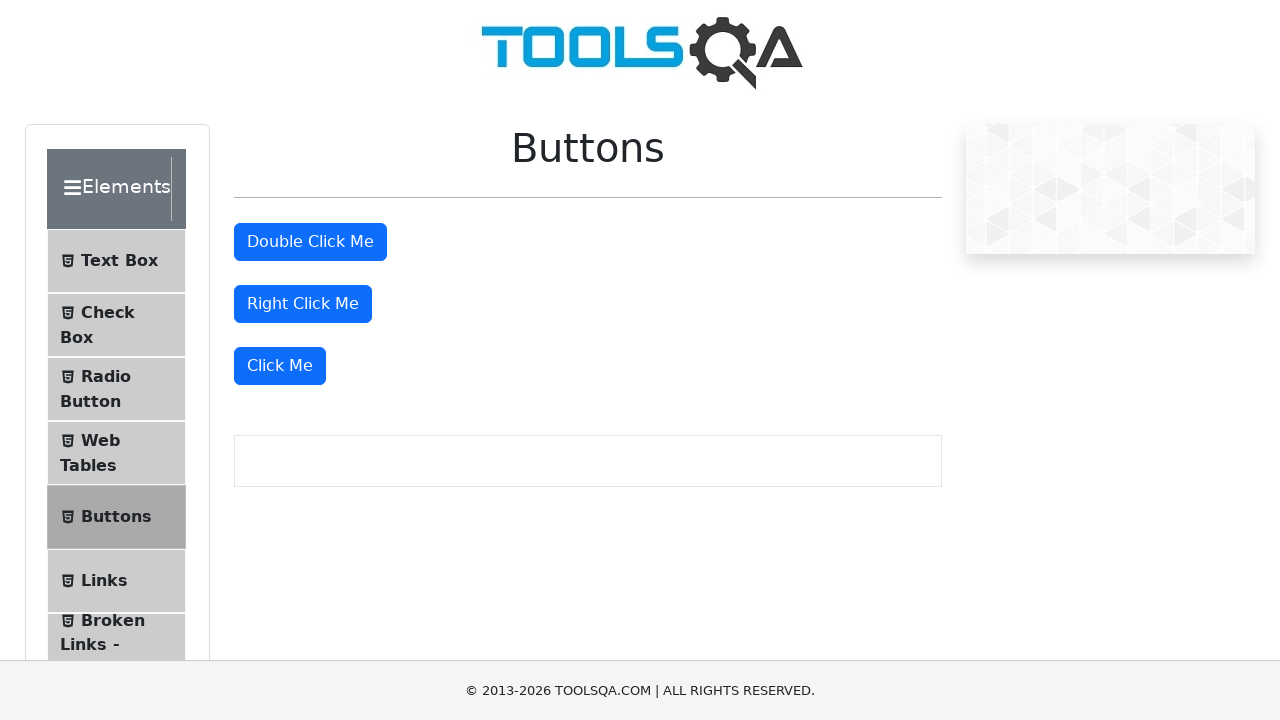

Performed left click on 'Click Me' button at (280, 366) on xpath=//button[@type='button' and .='Click Me']
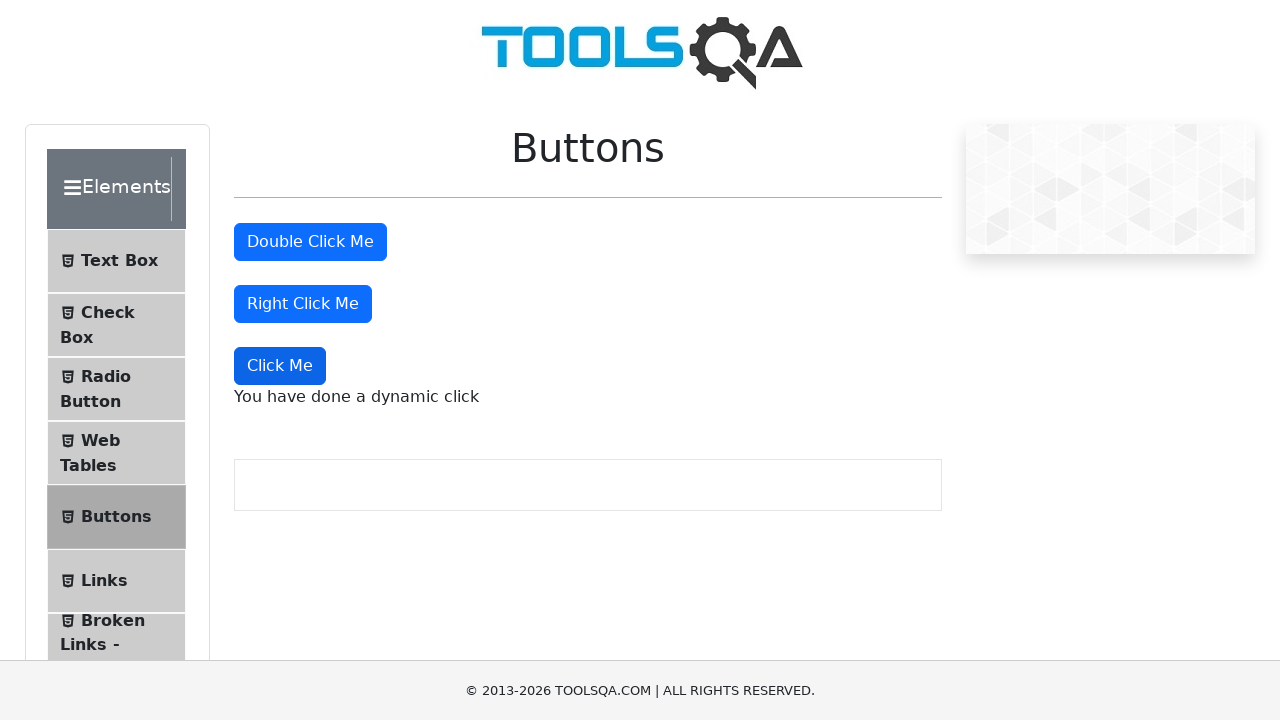

Dynamic click message appeared
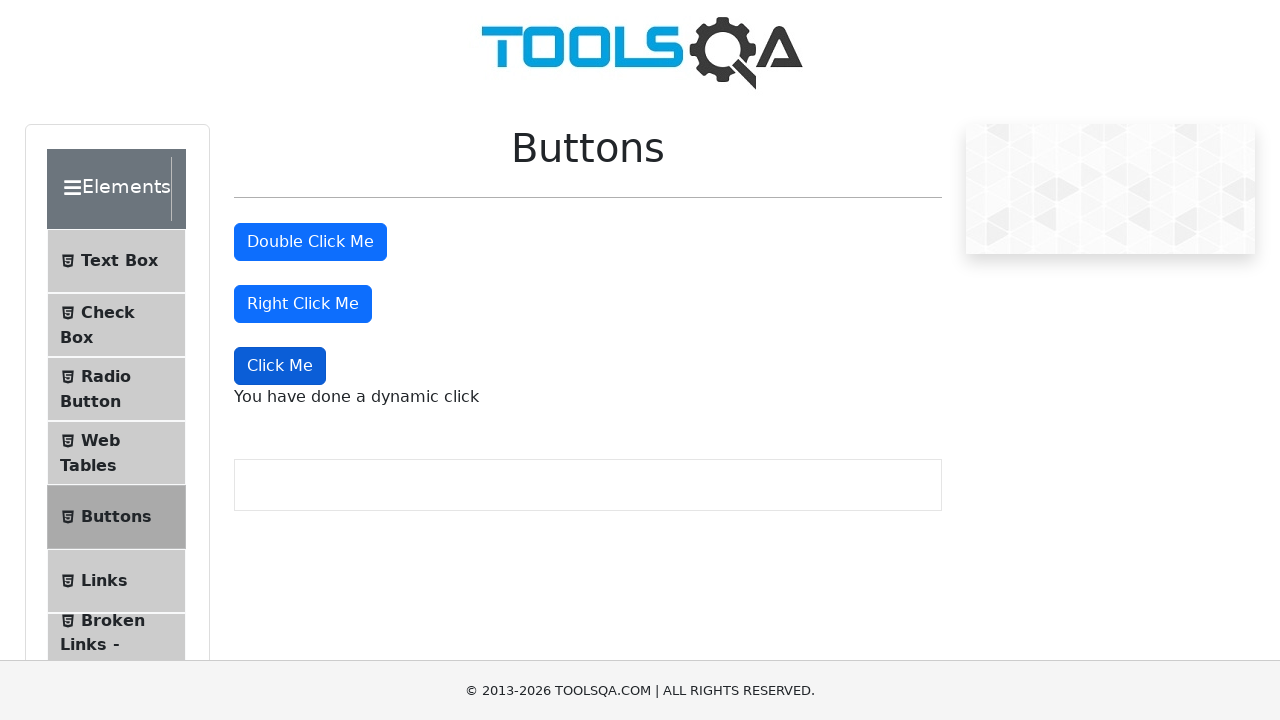

Located the right-click button
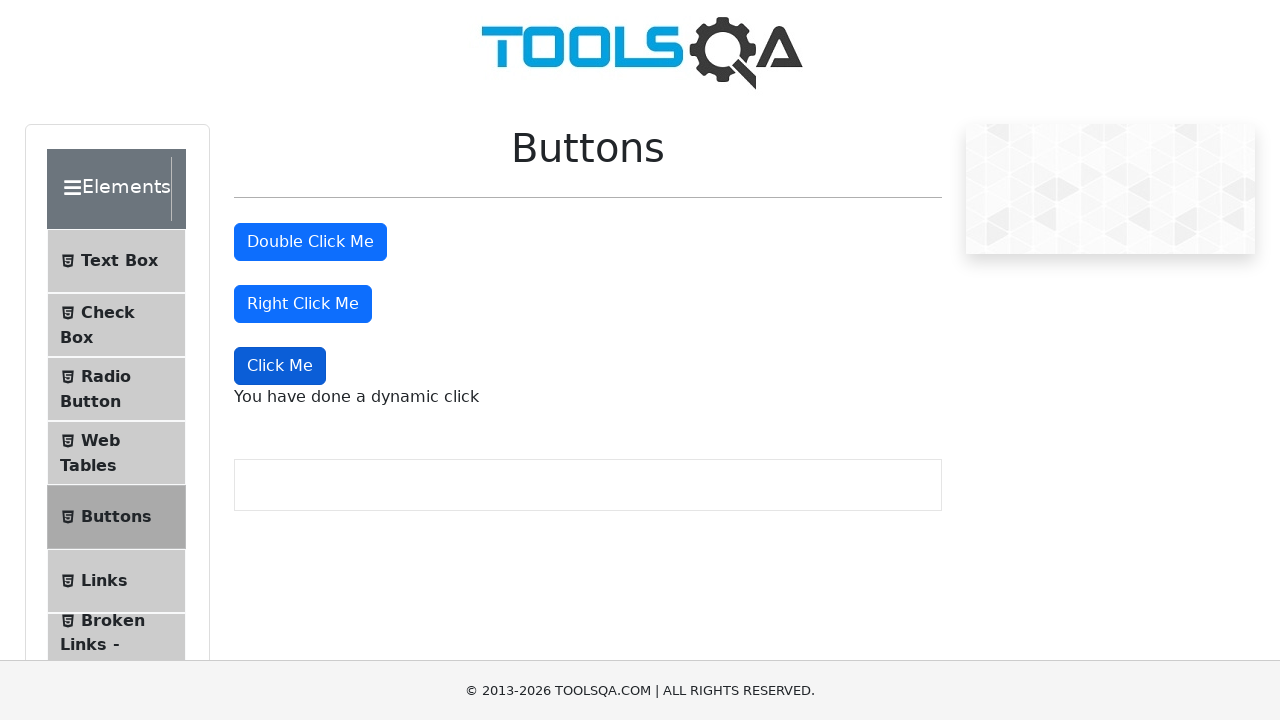

Performed right click on the right-click button at (303, 304) on #rightClickBtn
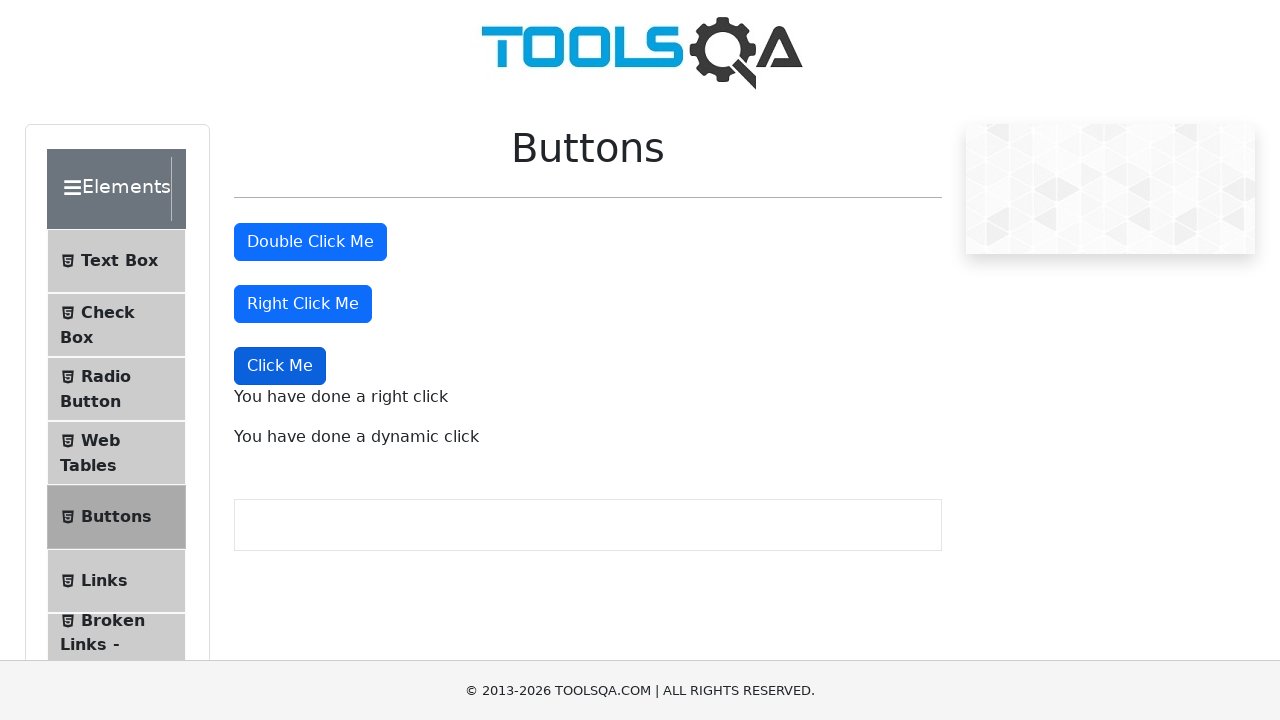

Right click message appeared
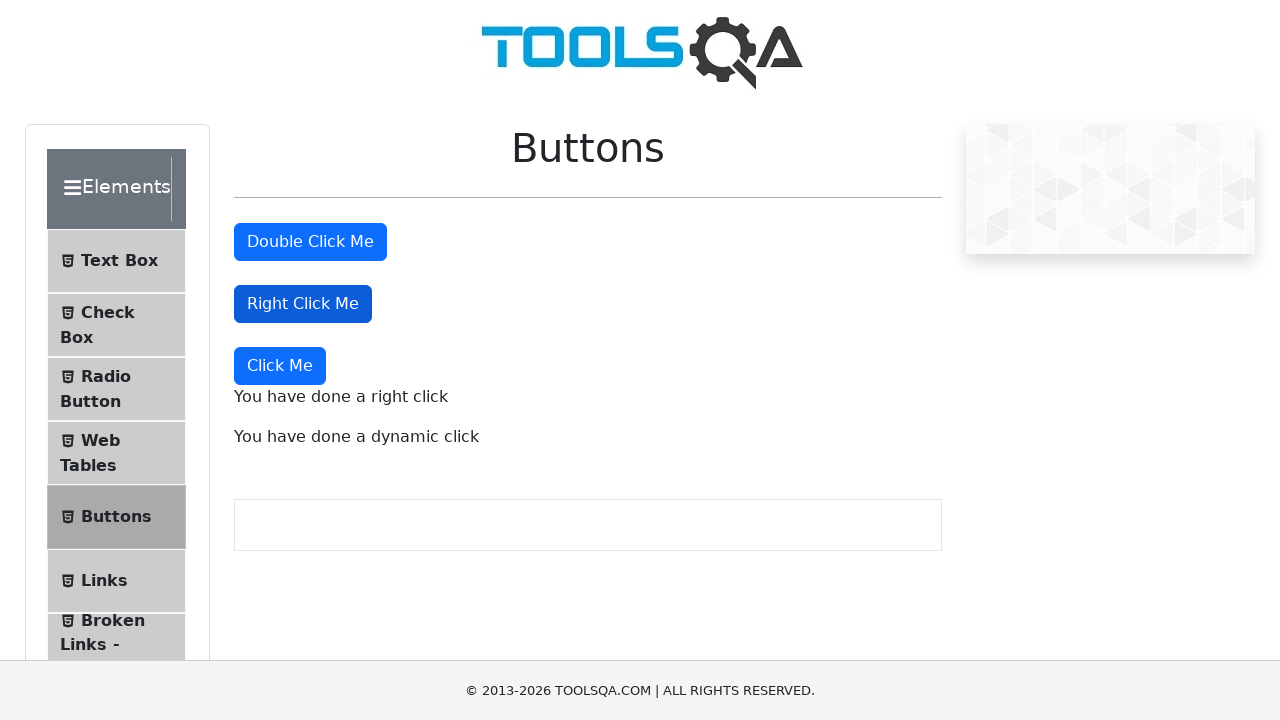

Located the double-click button
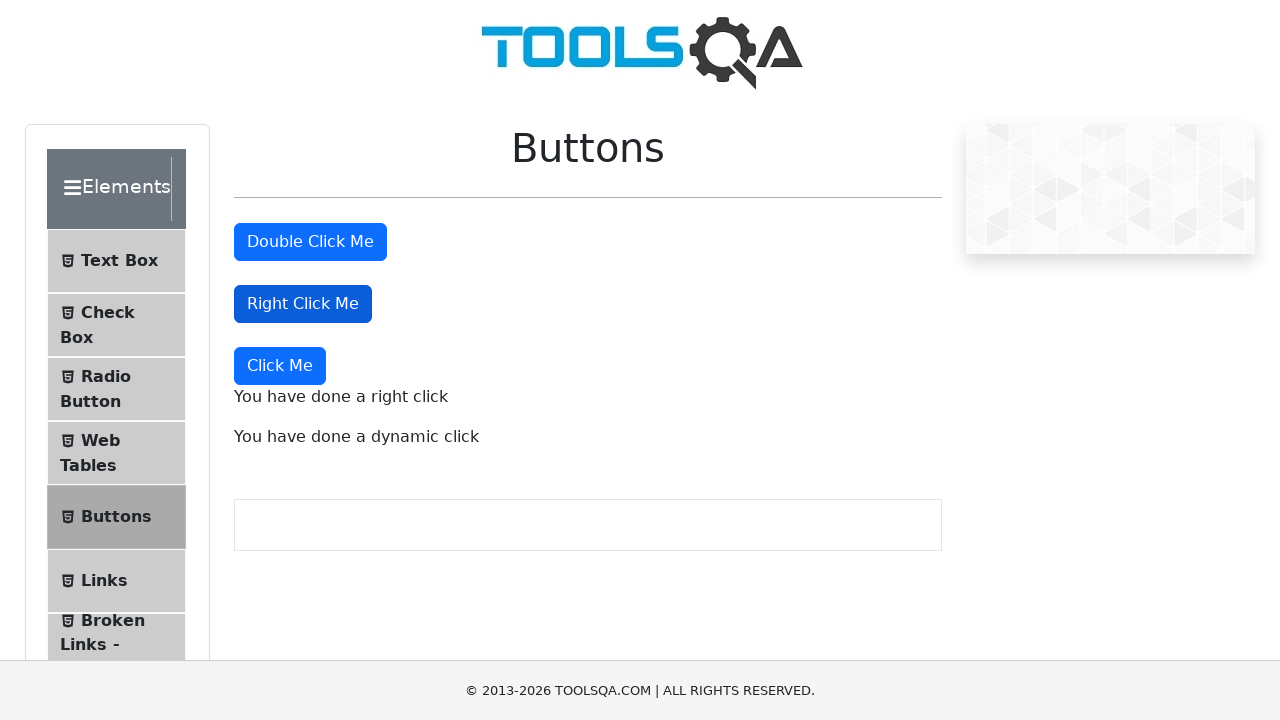

Performed double click on the double-click button at (310, 242) on #doubleClickBtn
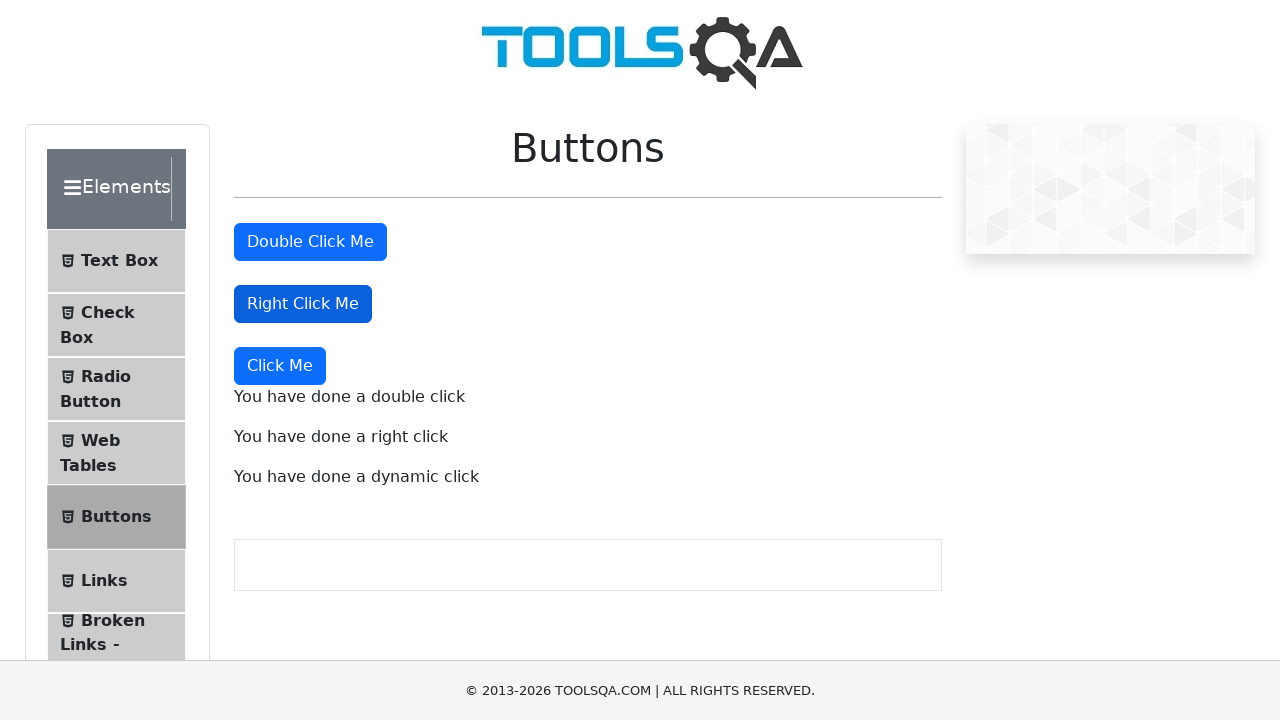

Double click message appeared
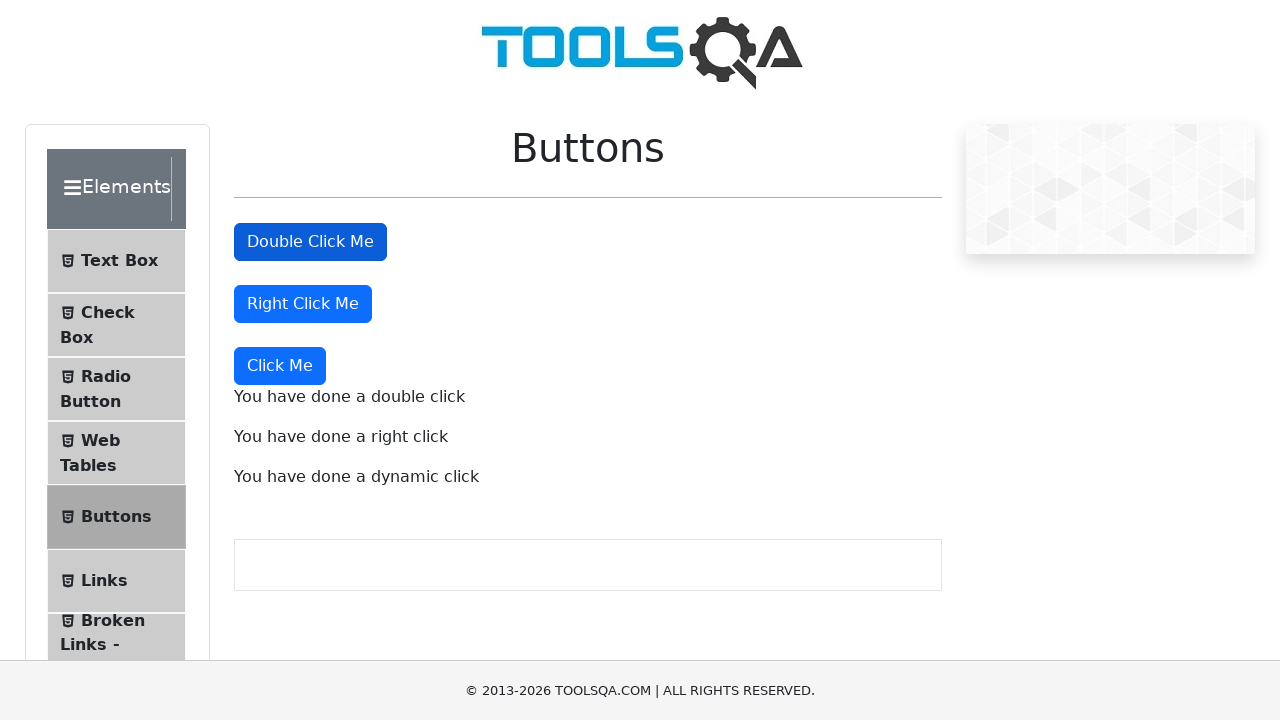

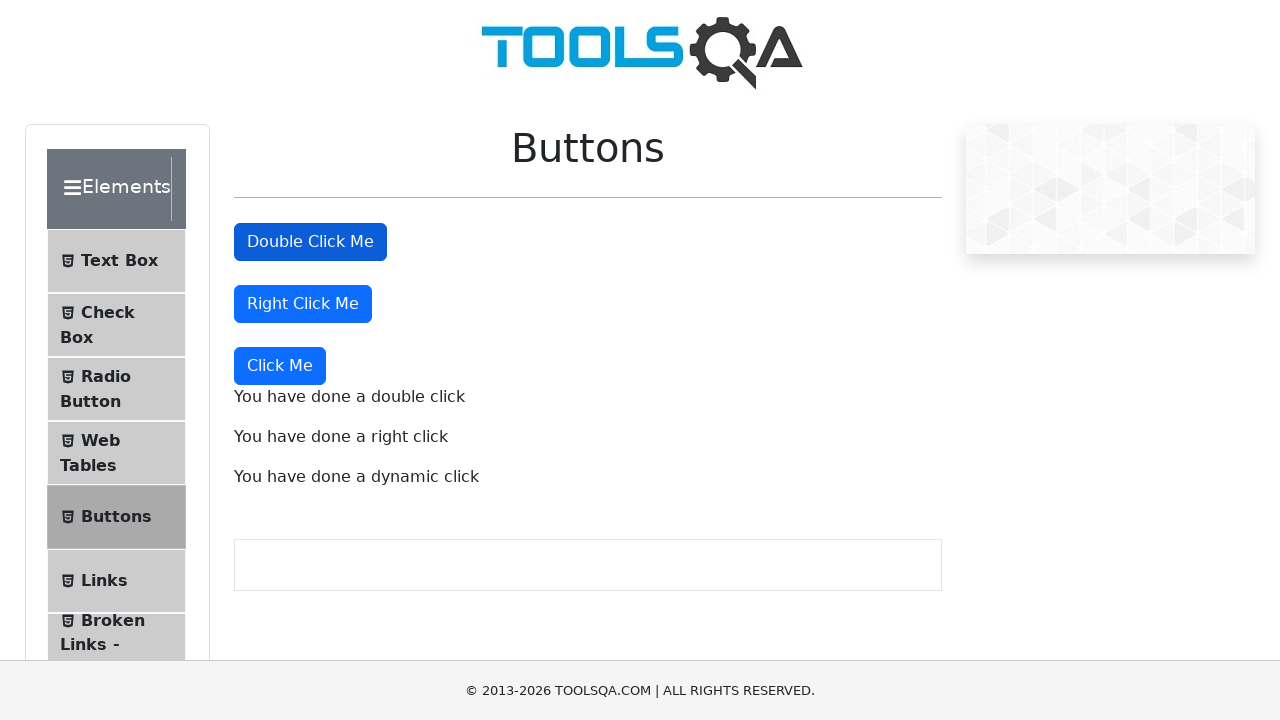